Fetches a Pokemon moveset from Smogon by navigating to a Pokemon's page, clicking the Export button, and waiting for the textarea containing the set data to appear

Starting URL: https://www.smogon.com/dex/sv/pokemon/pikachu/ou/

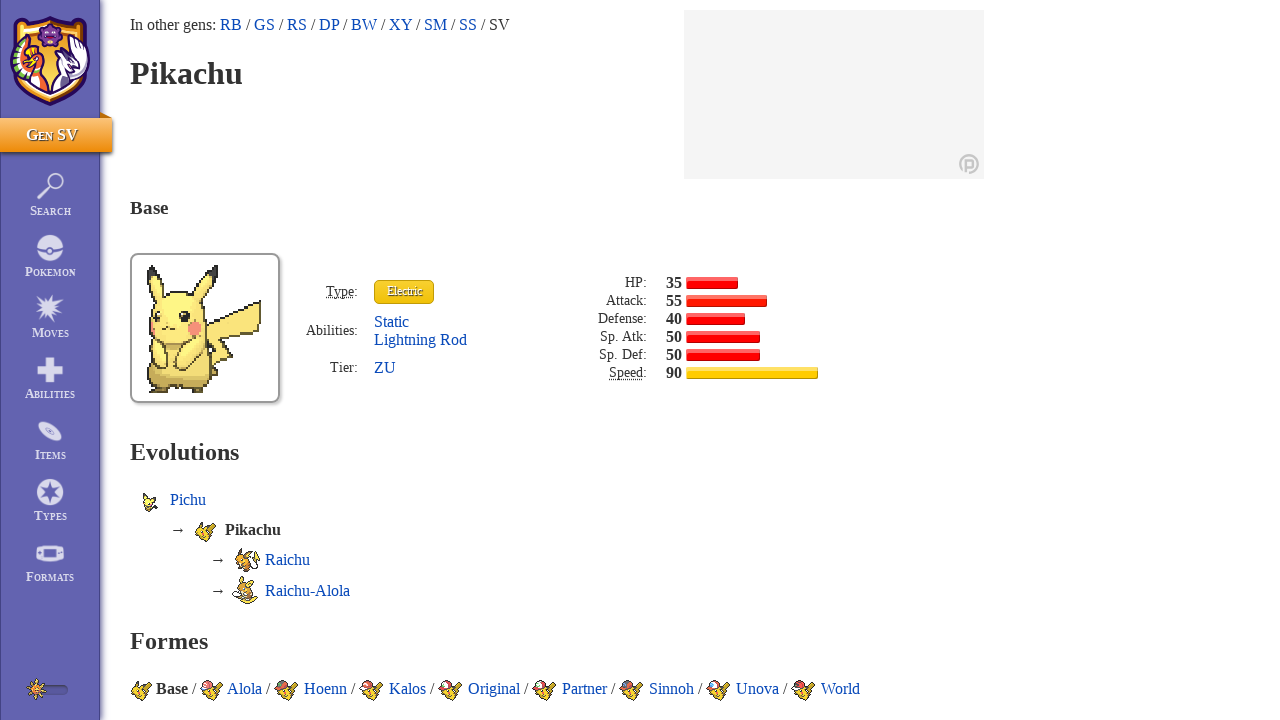

Export button appeared and was located
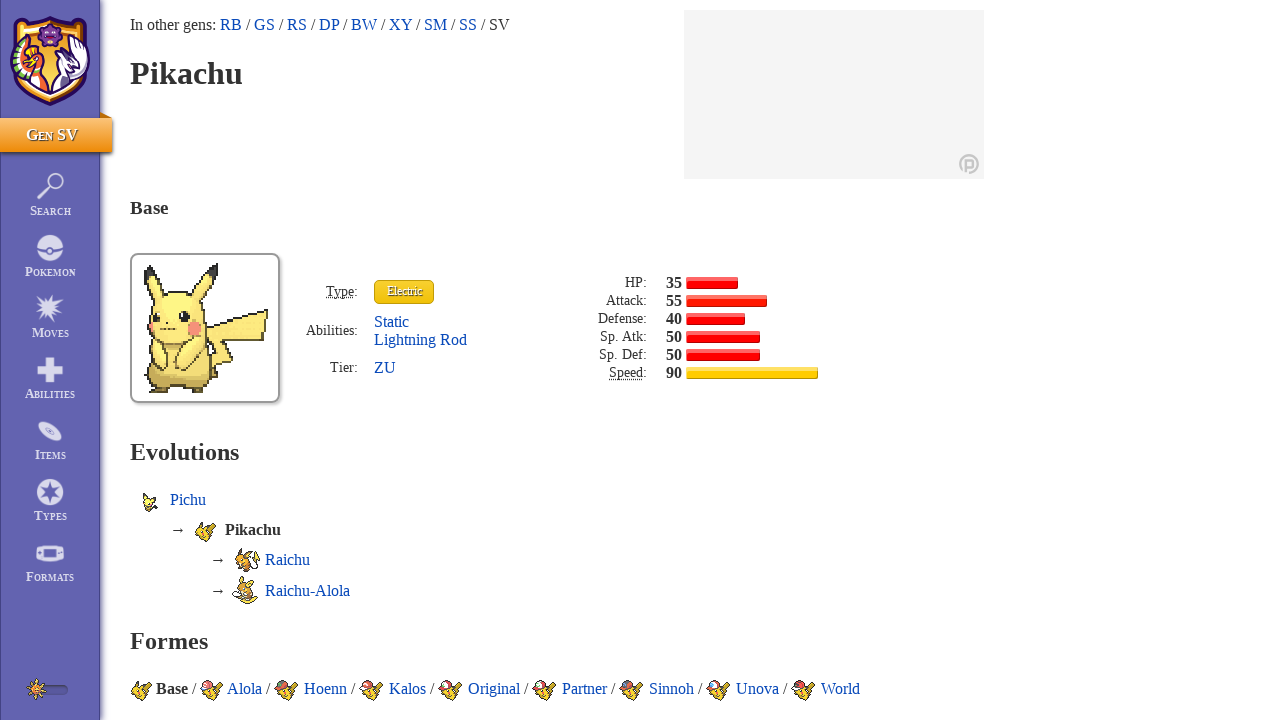

Clicked the Export button
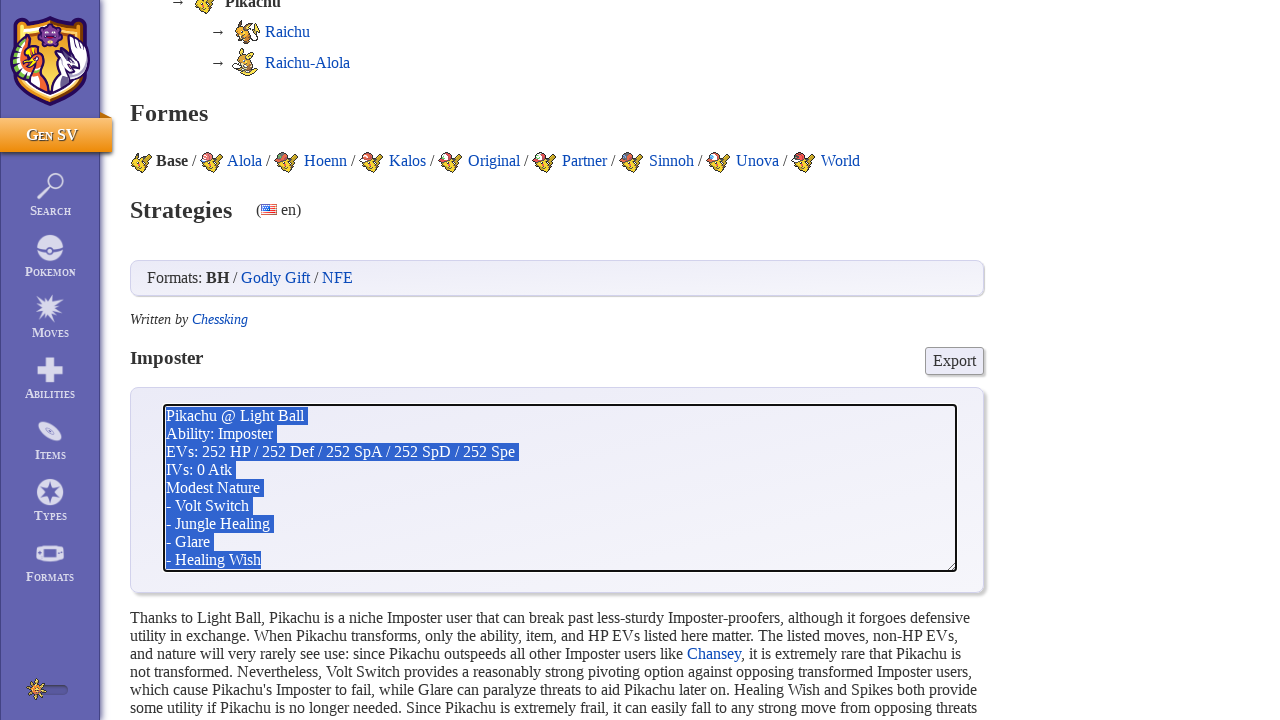

Textarea containing Pokemon moveset data appeared
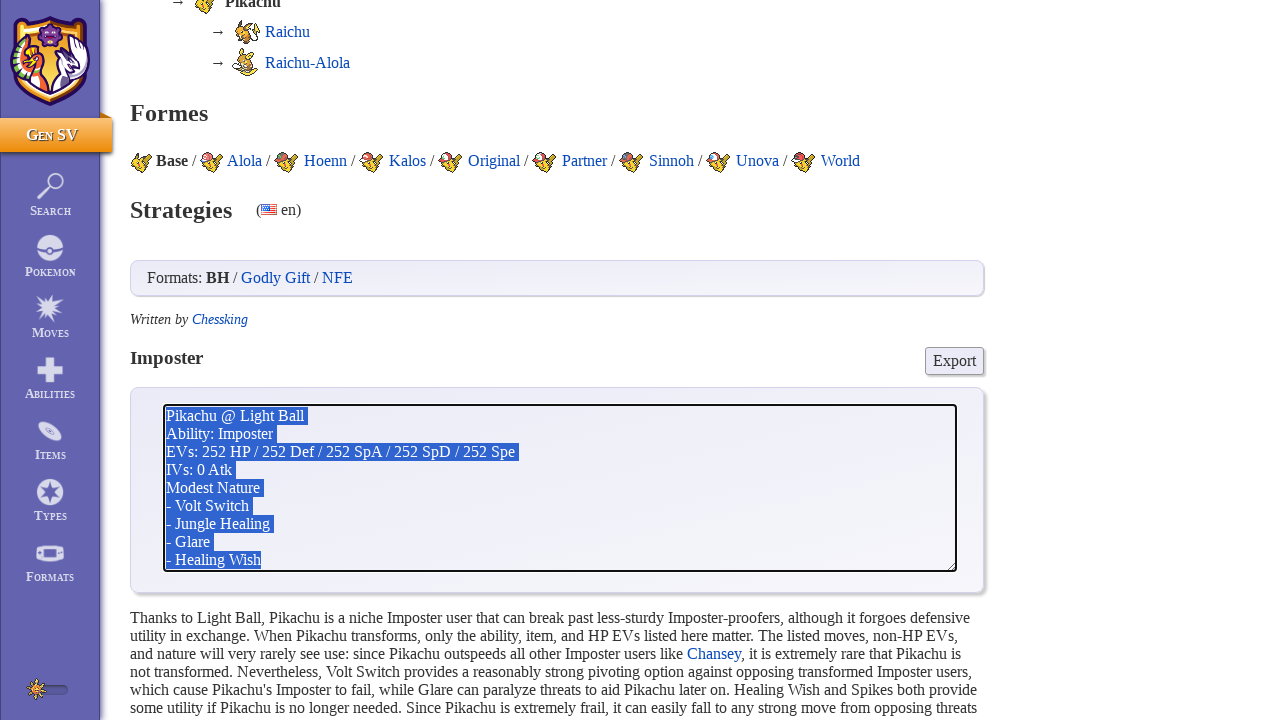

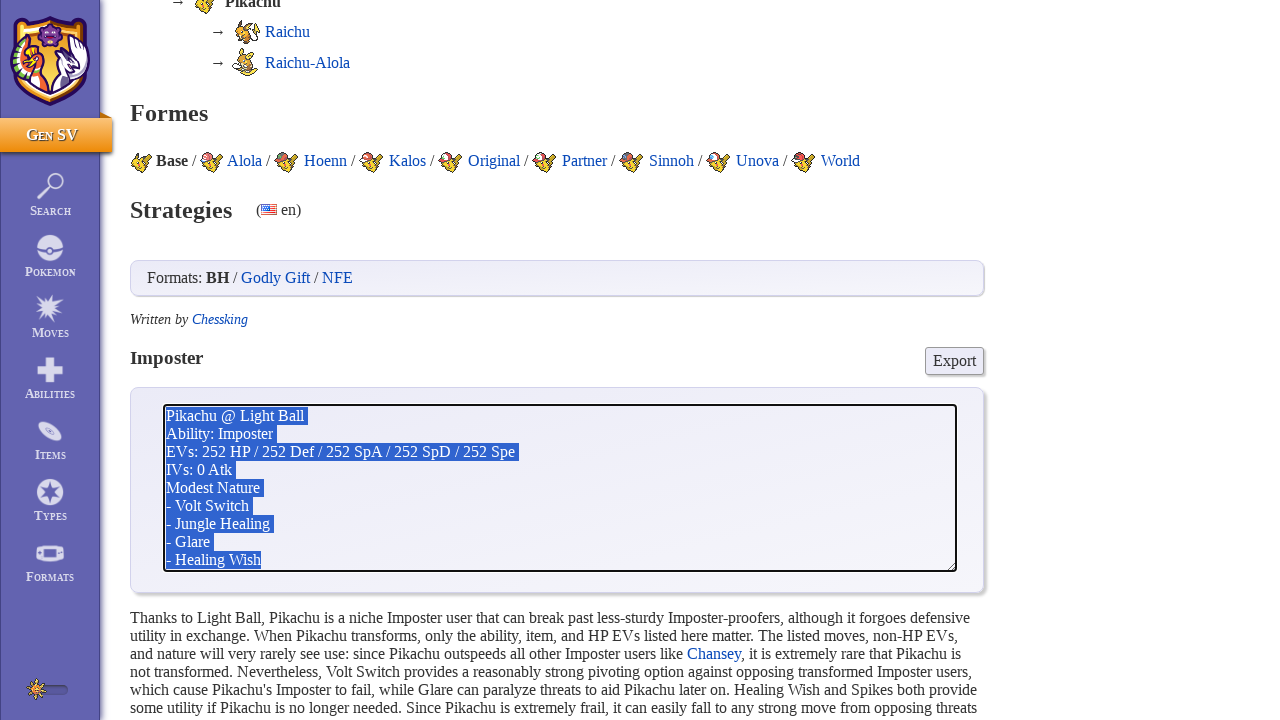